Navigates to the Wella Professional website homepage. The original test performed WCAG accessibility scanning using AxeBuilder, but that functionality is not available in standard Python Playwright.

Starting URL: https://www.wella.com/professional/en-EN

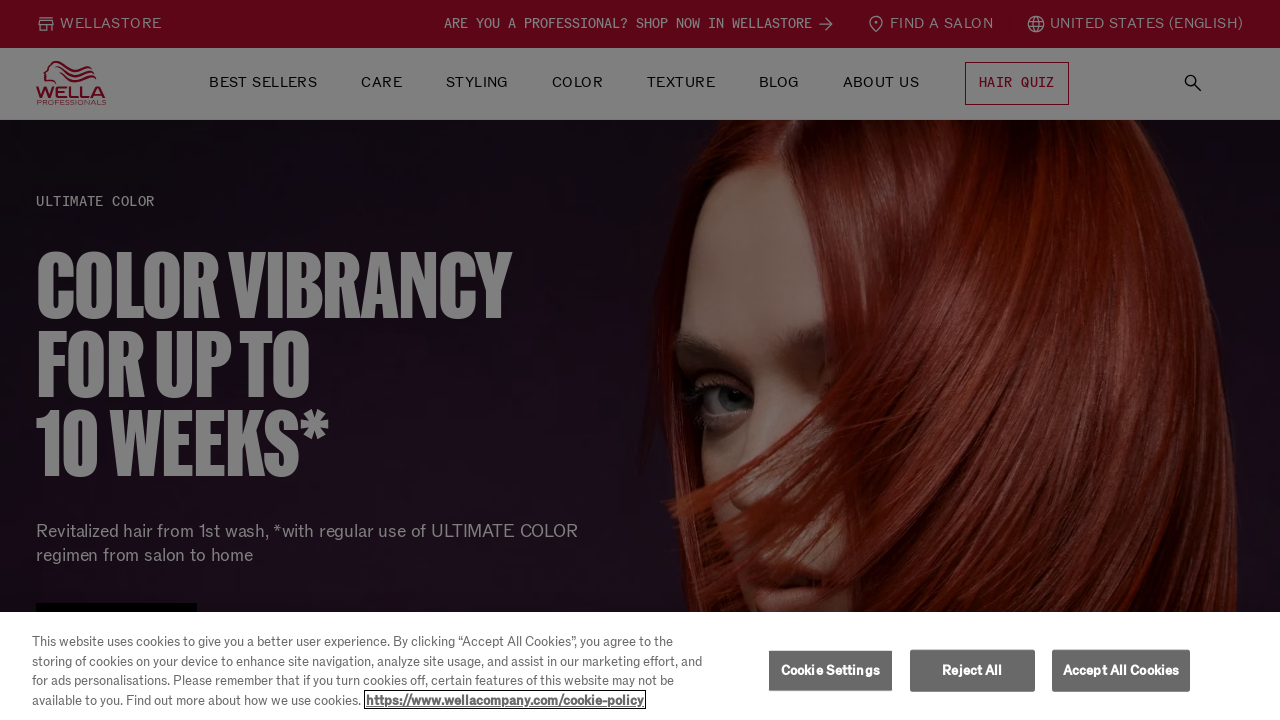

Waited for page to reach network idle state
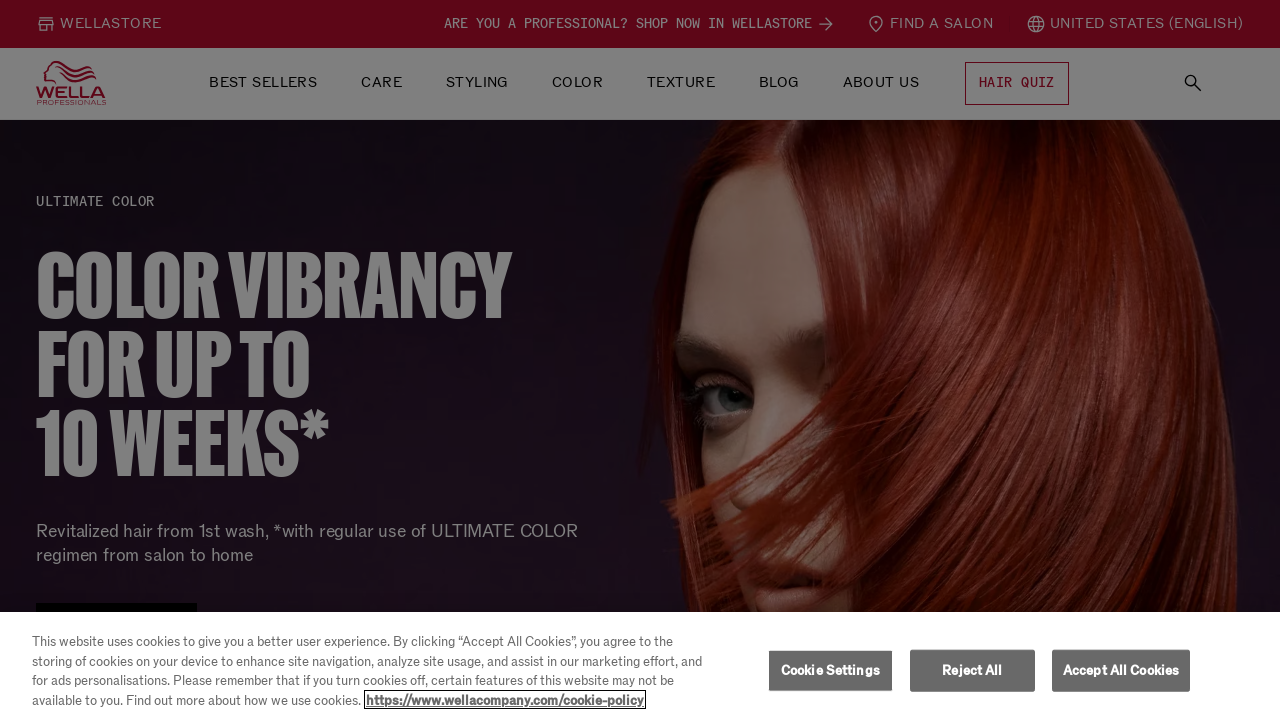

Verified body element is present on Wella Professional homepage
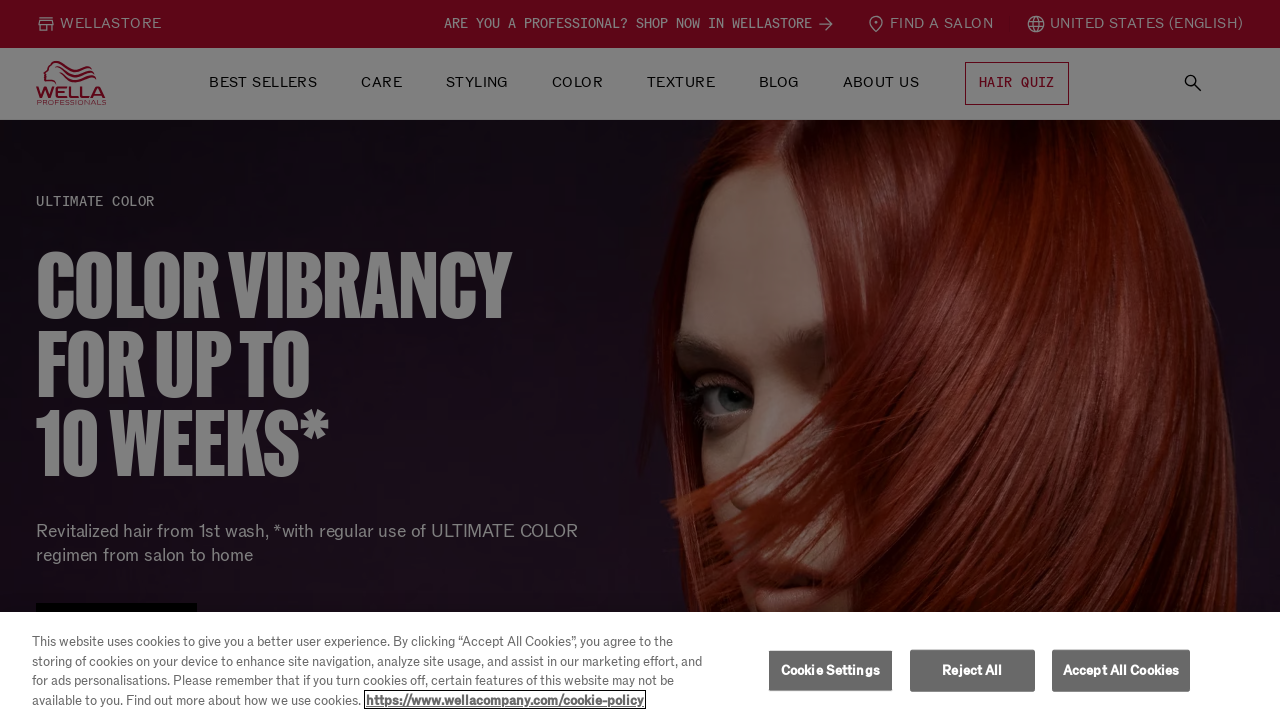

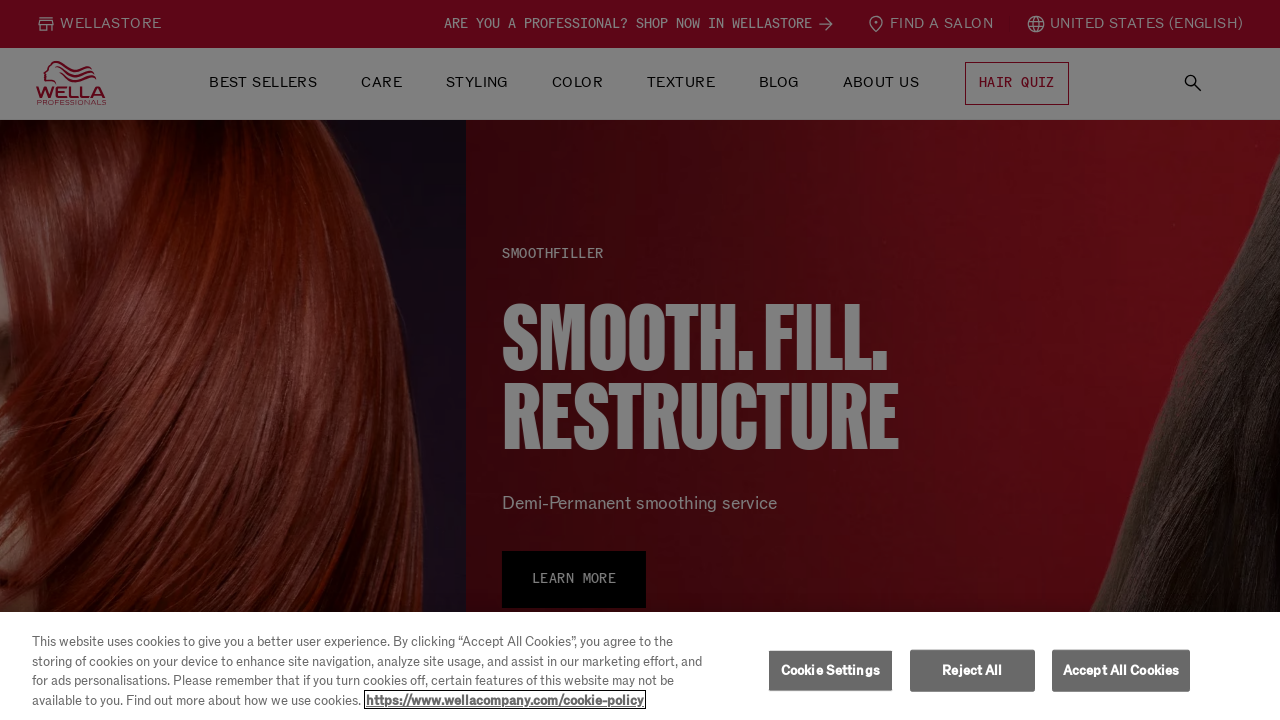